Tests registration form validation by leaving full name field blank and verifying appropriate error alert

Starting URL: http://automationbykrishna.com

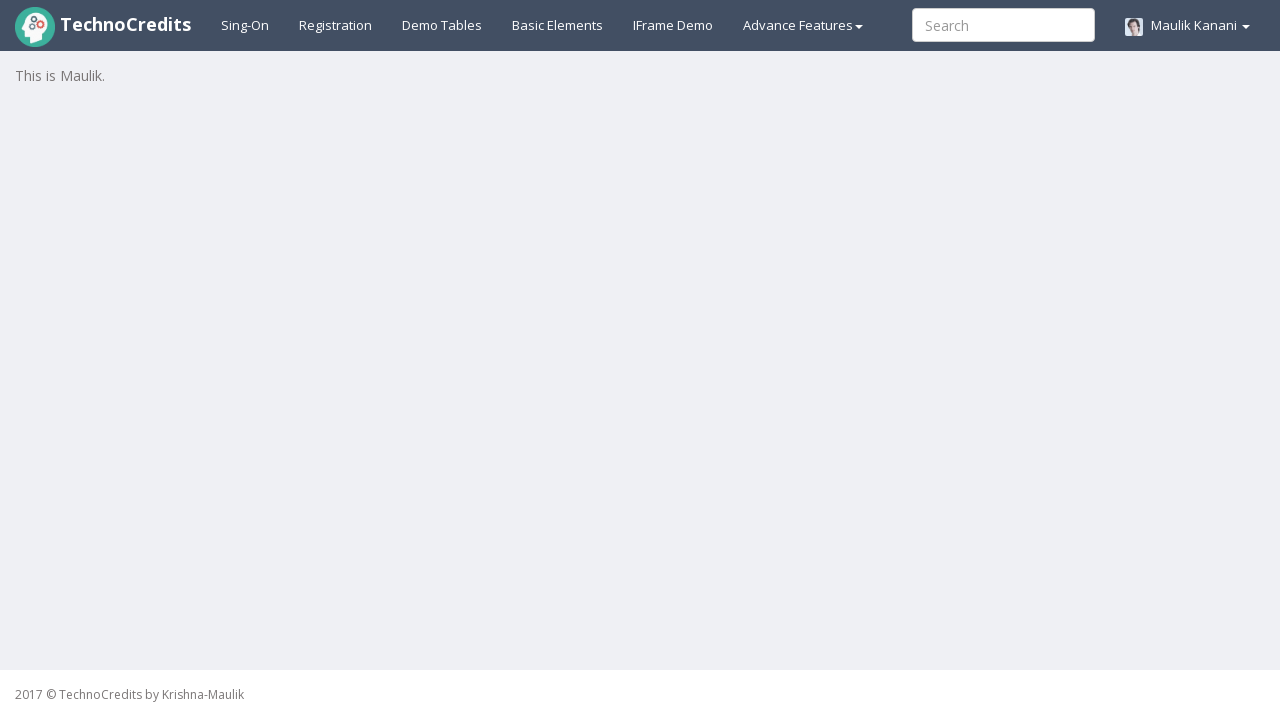

Clicked on Registration page link at (336, 25) on a#registration2
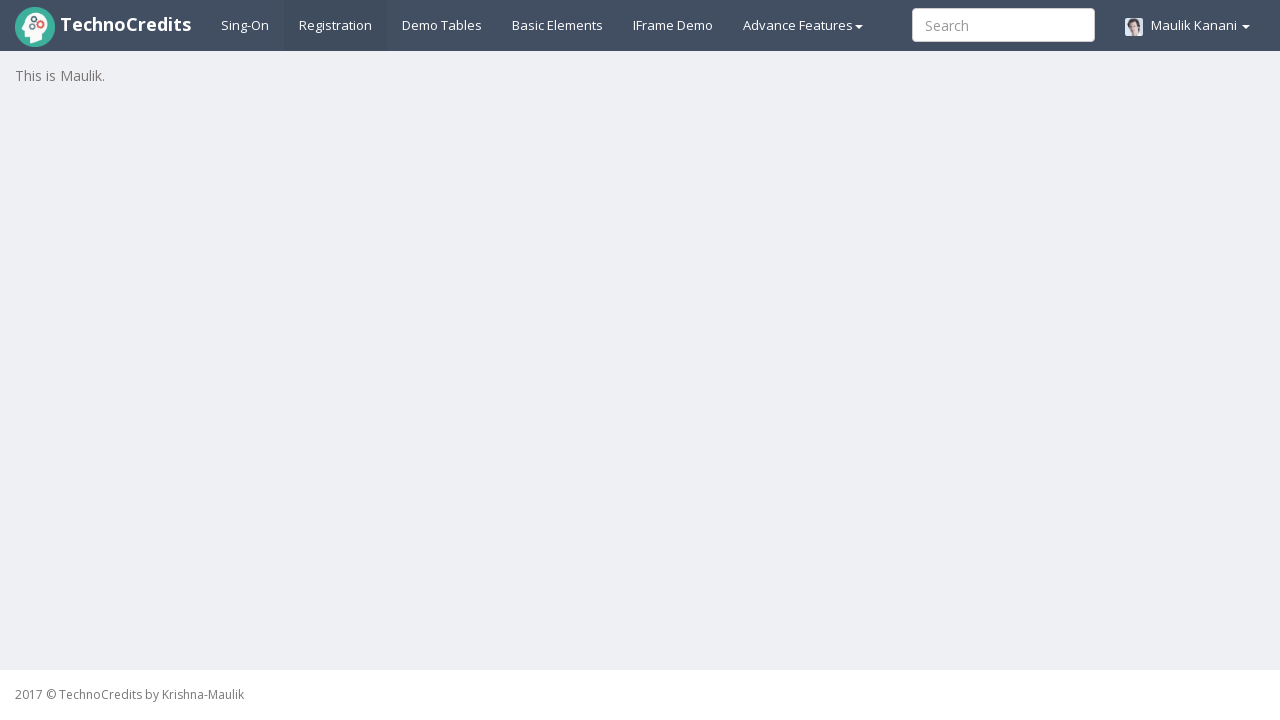

Registration form loaded with full name input field visible
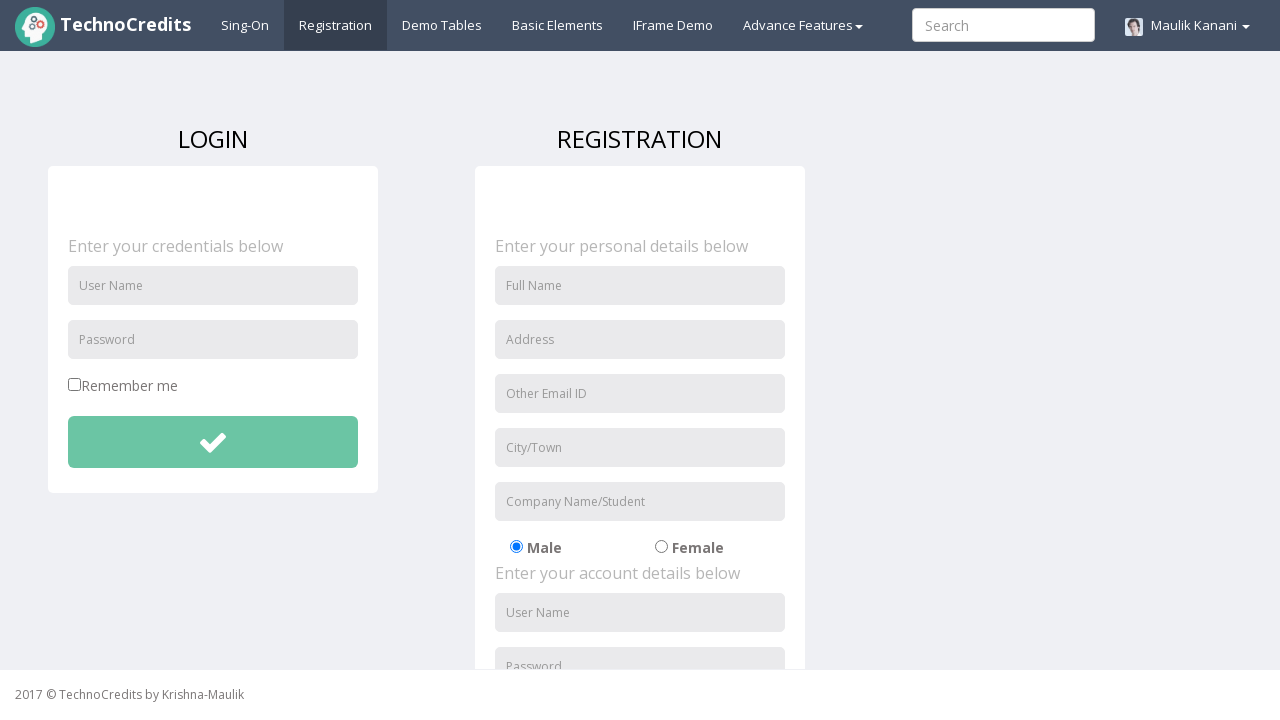

Clicked registration button with full name field left blank at (640, 494) on button#btnsubmitsignUp
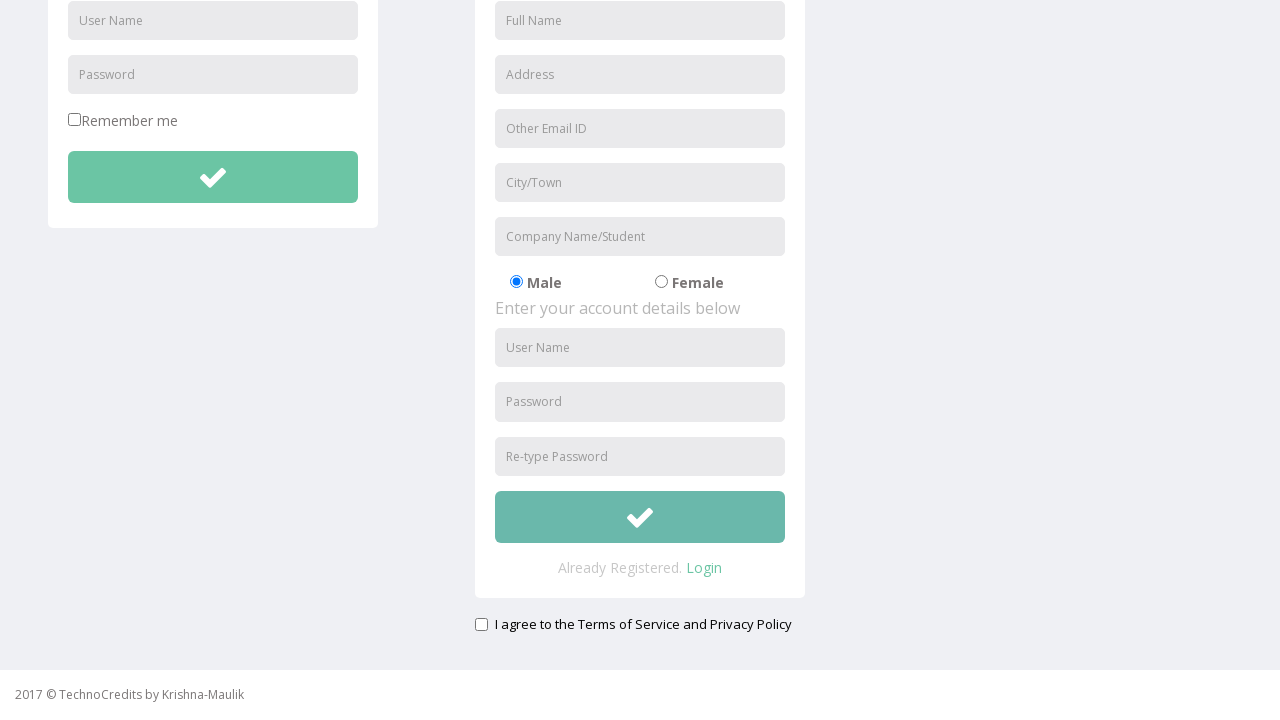

Alert dialog appeared and was accepted, validating error for empty full name field
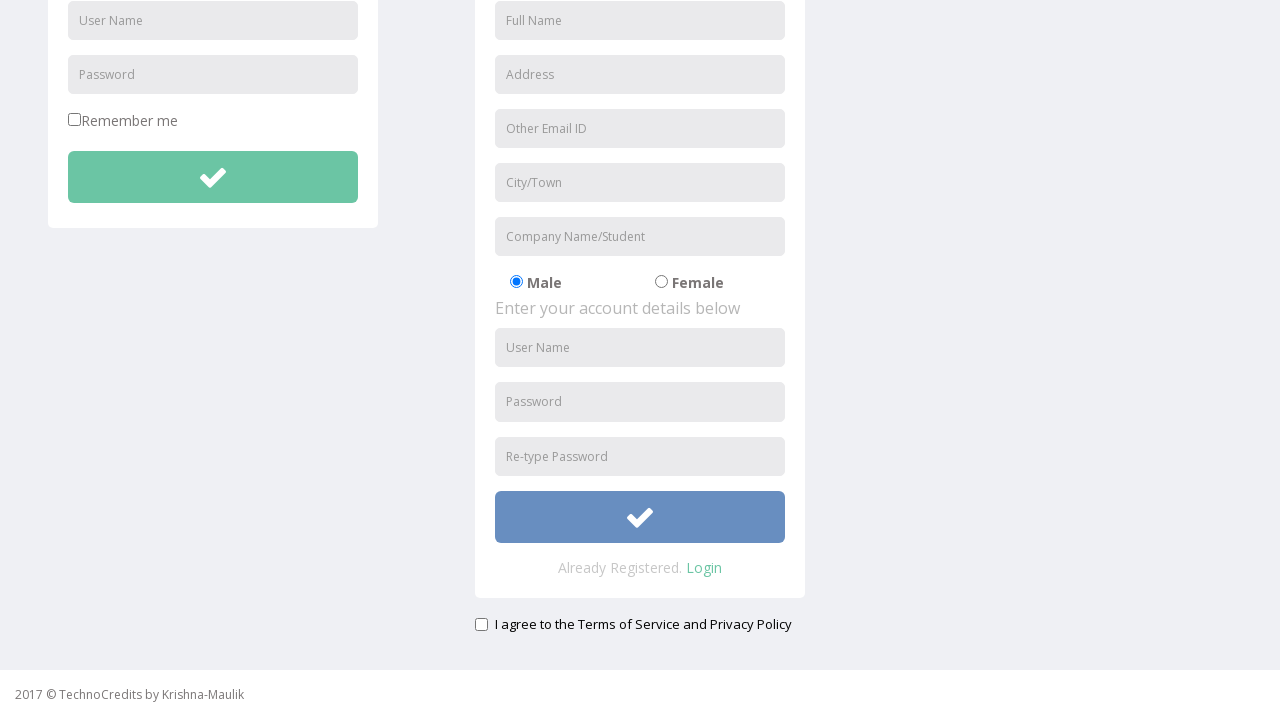

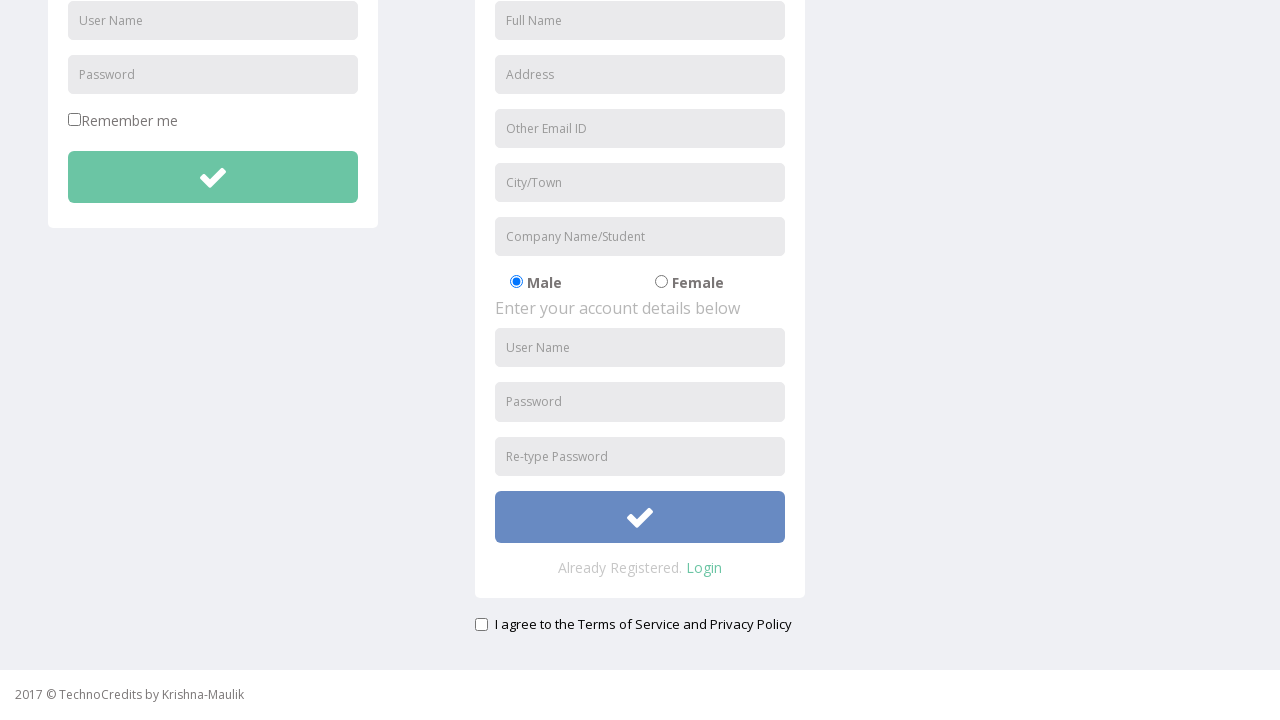